Tests dynamically loading page elements by clicking a start button and then finding the dynamically loaded "Hello World!" text element

Starting URL: https://the-internet.herokuapp.com/dynamic_loading/1

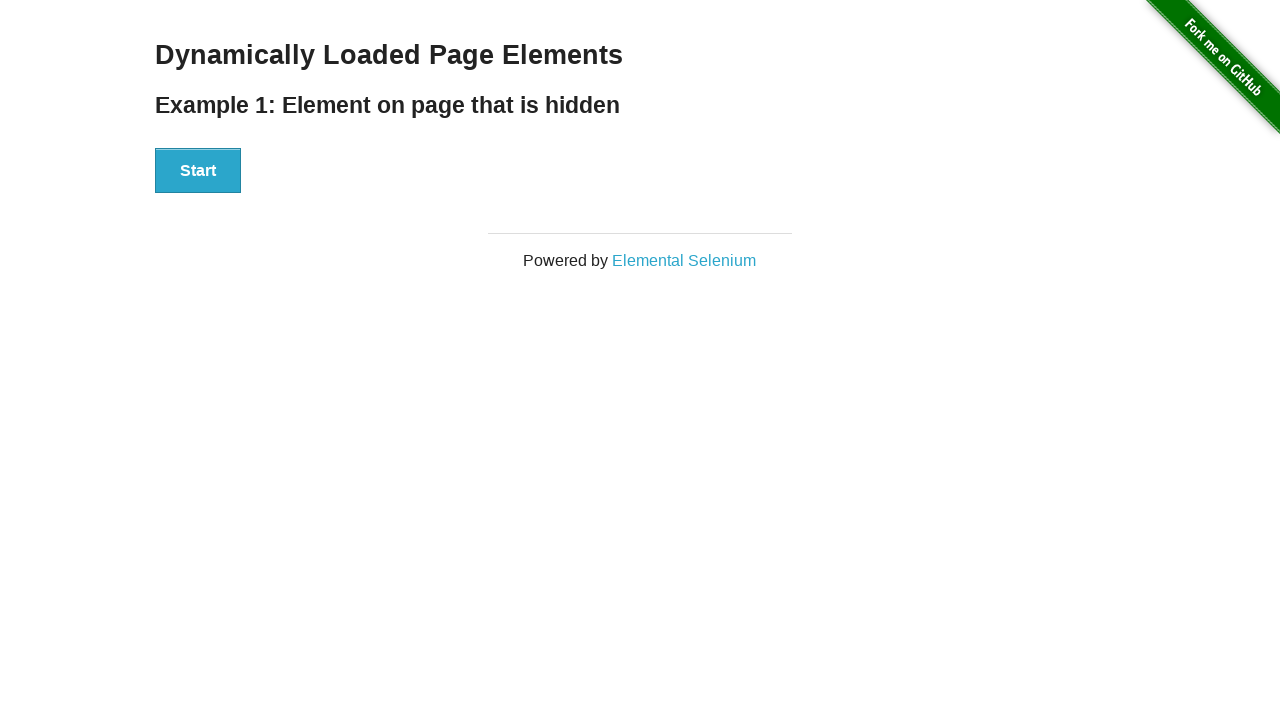

Clicked start button to trigger dynamic loading at (198, 171) on button
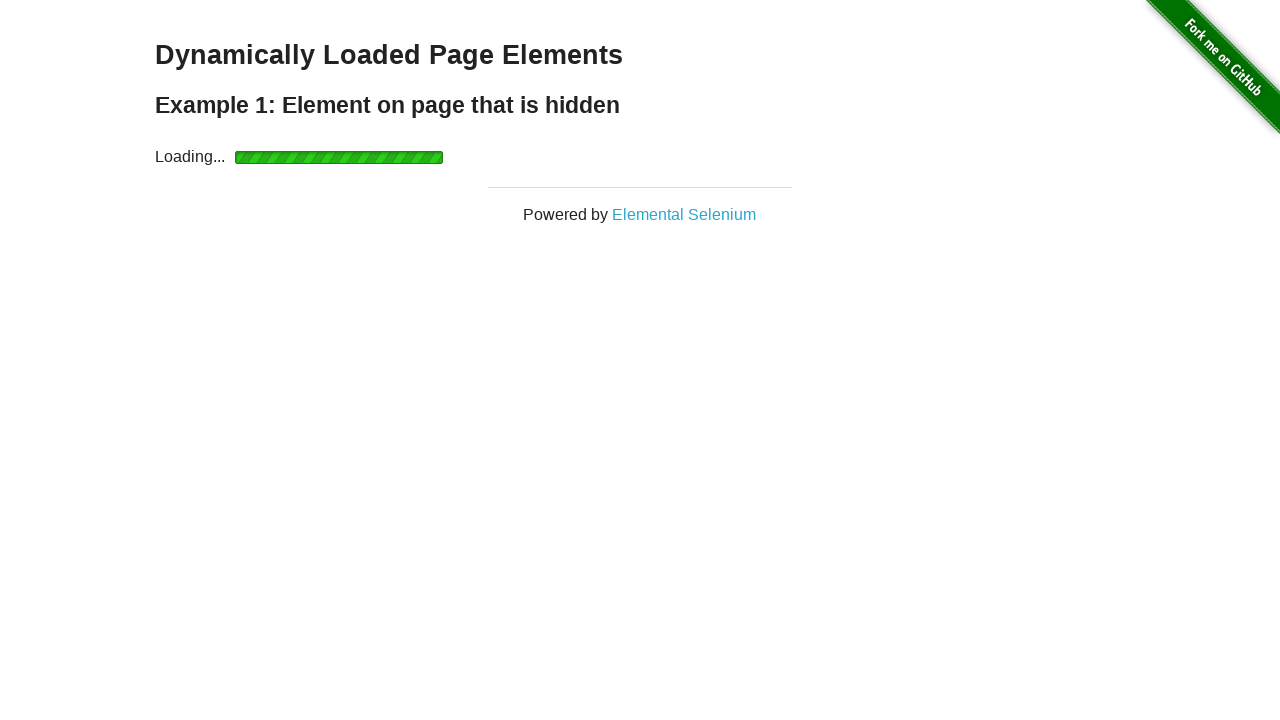

Waited for dynamically loaded 'Hello World!' text element to appear
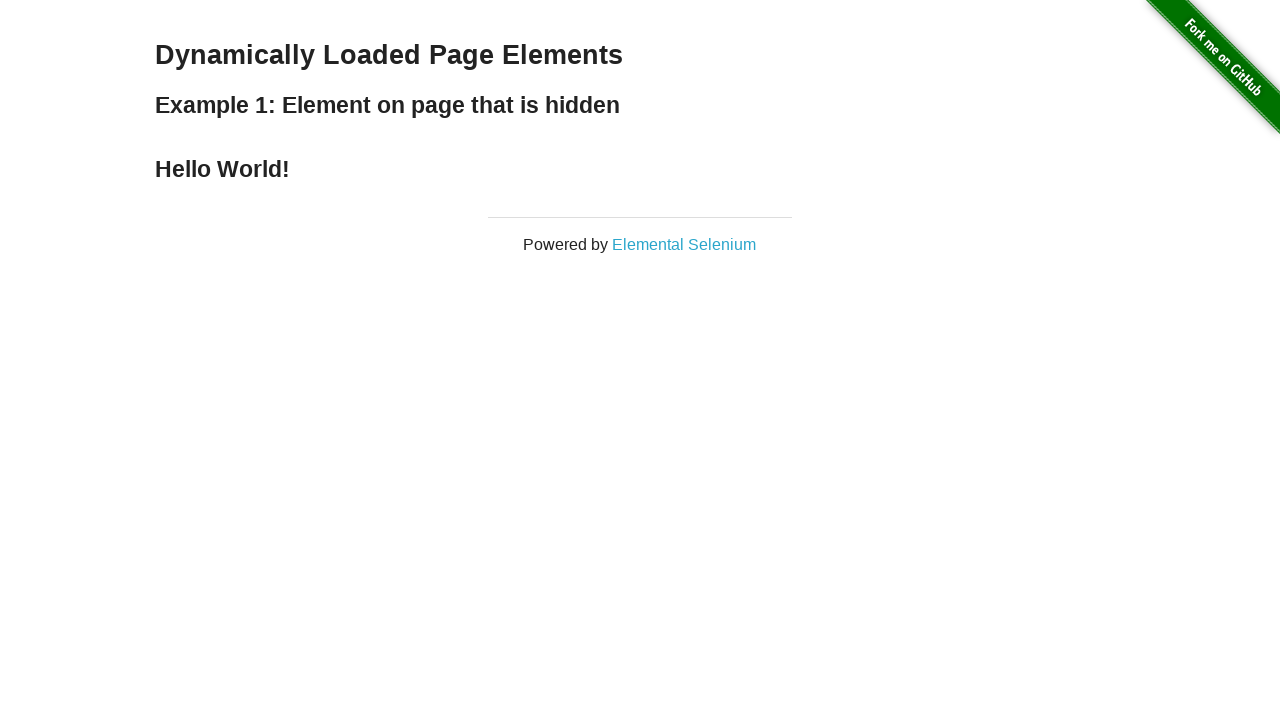

Clicked on the 'Hello World!' text element at (640, 169) on xpath=//*[contains(text(),'Hello World!')]
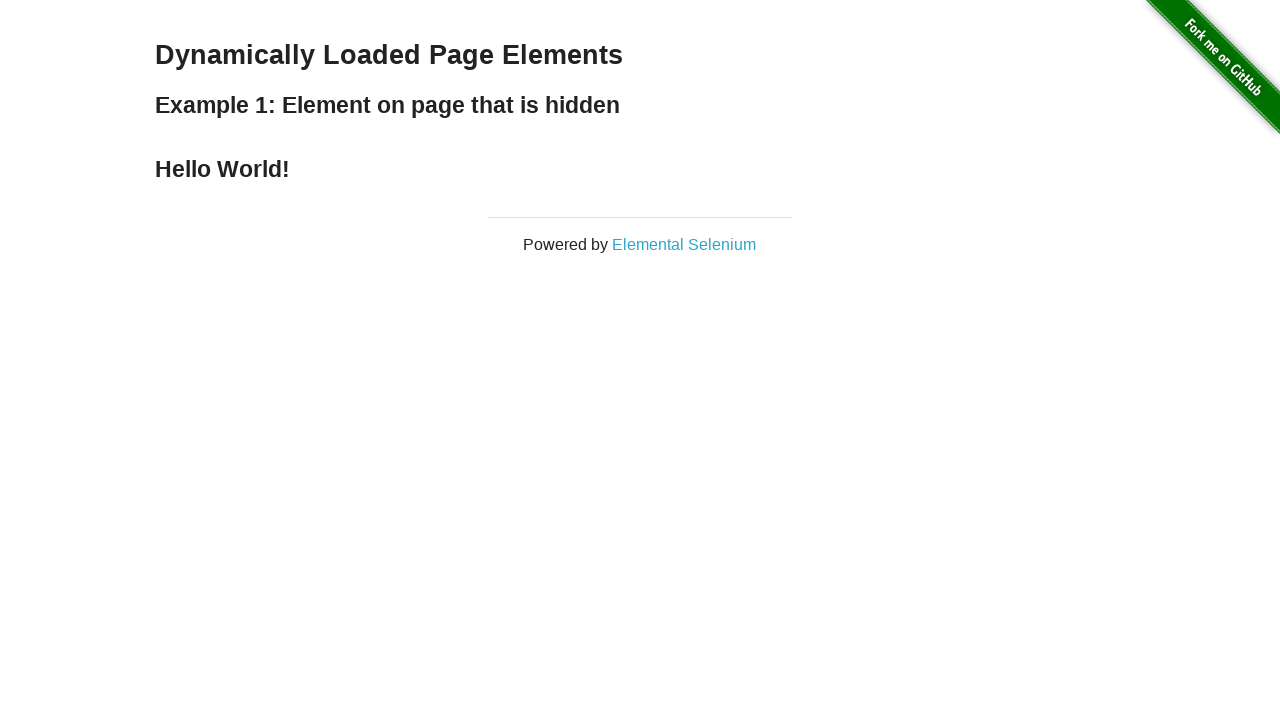

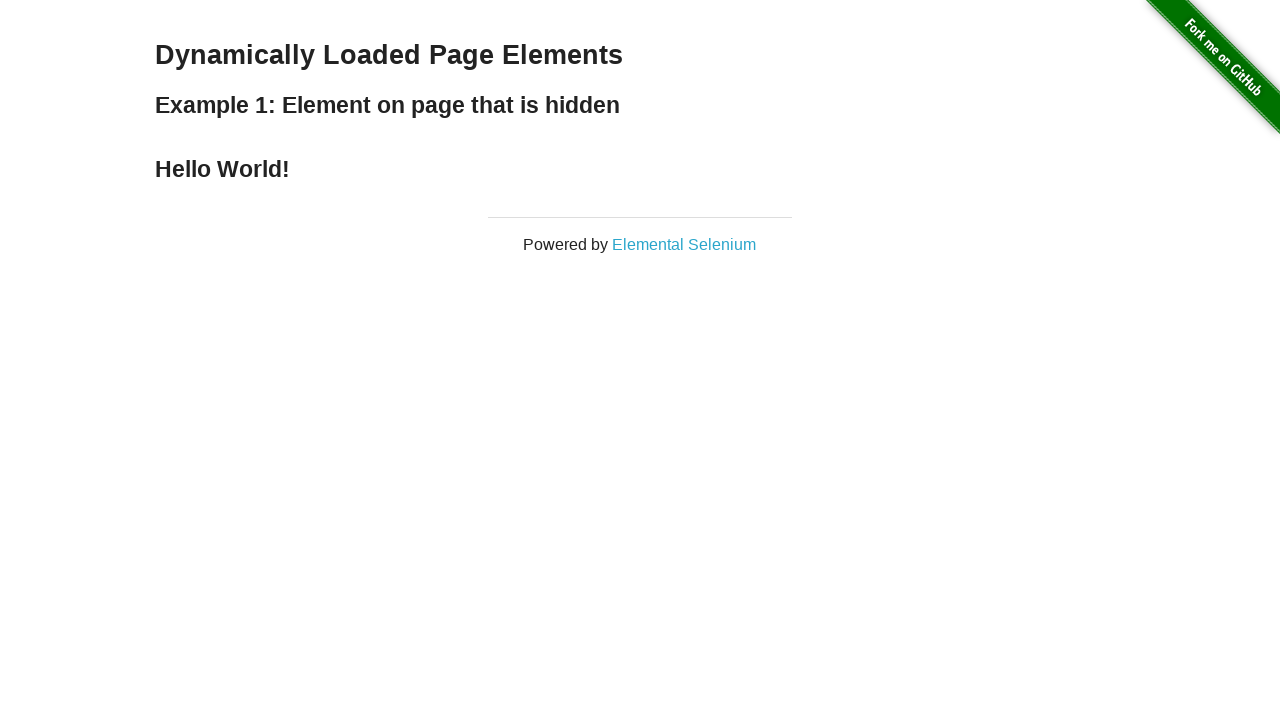